Tests that edits are saved when the input field loses focus (blur event)

Starting URL: https://demo.playwright.dev/todomvc

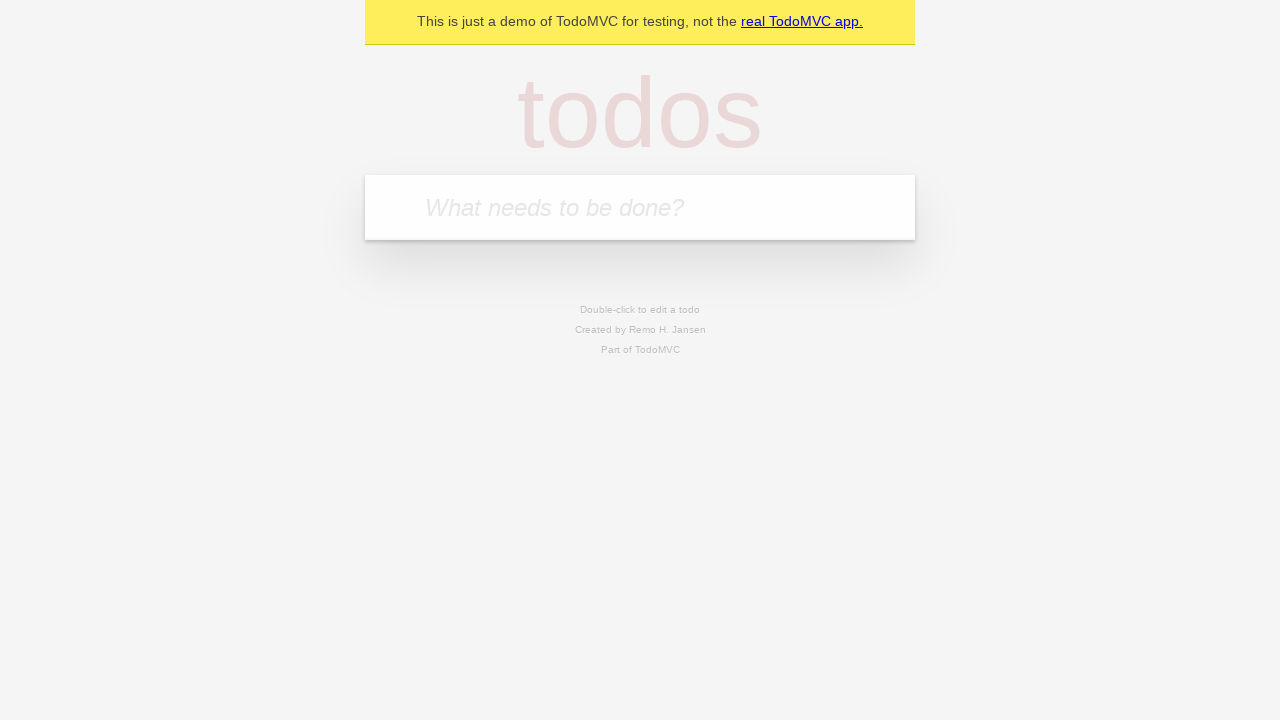

Filled first todo input with 'buy some cheese' on internal:attr=[placeholder="What needs to be done?"i]
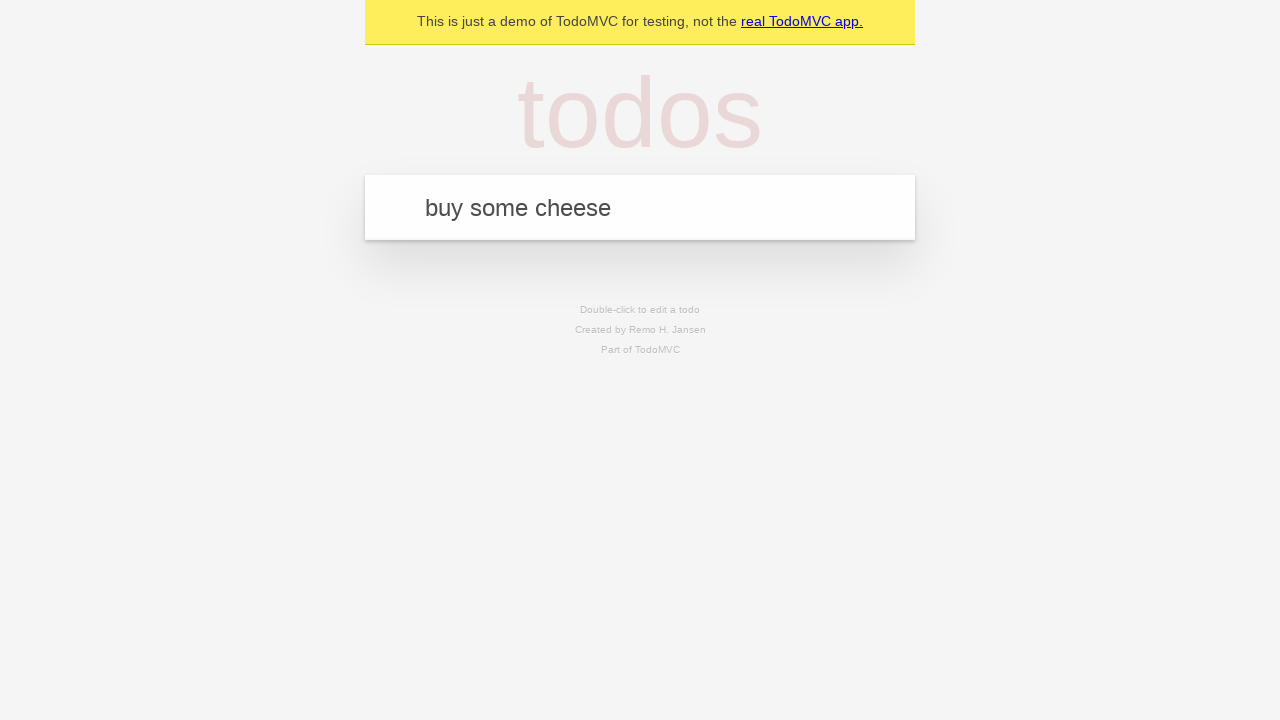

Pressed Enter to create first todo on internal:attr=[placeholder="What needs to be done?"i]
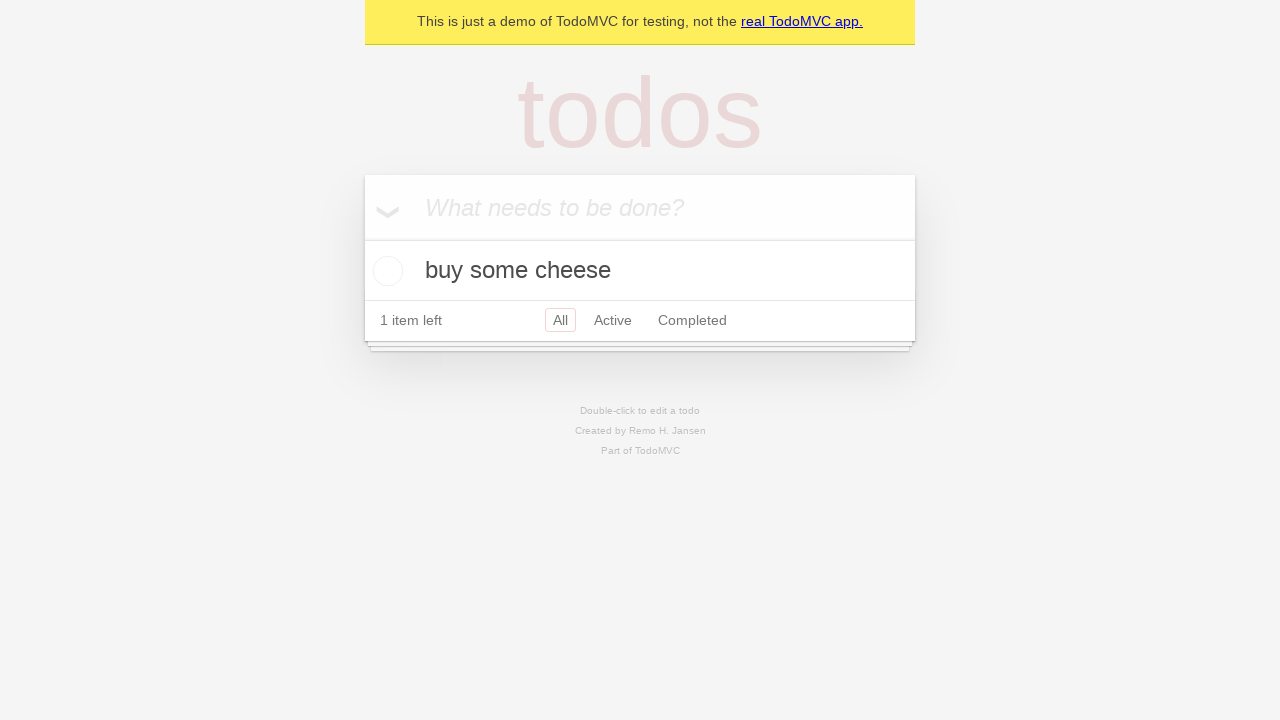

Filled second todo input with 'feed the cat' on internal:attr=[placeholder="What needs to be done?"i]
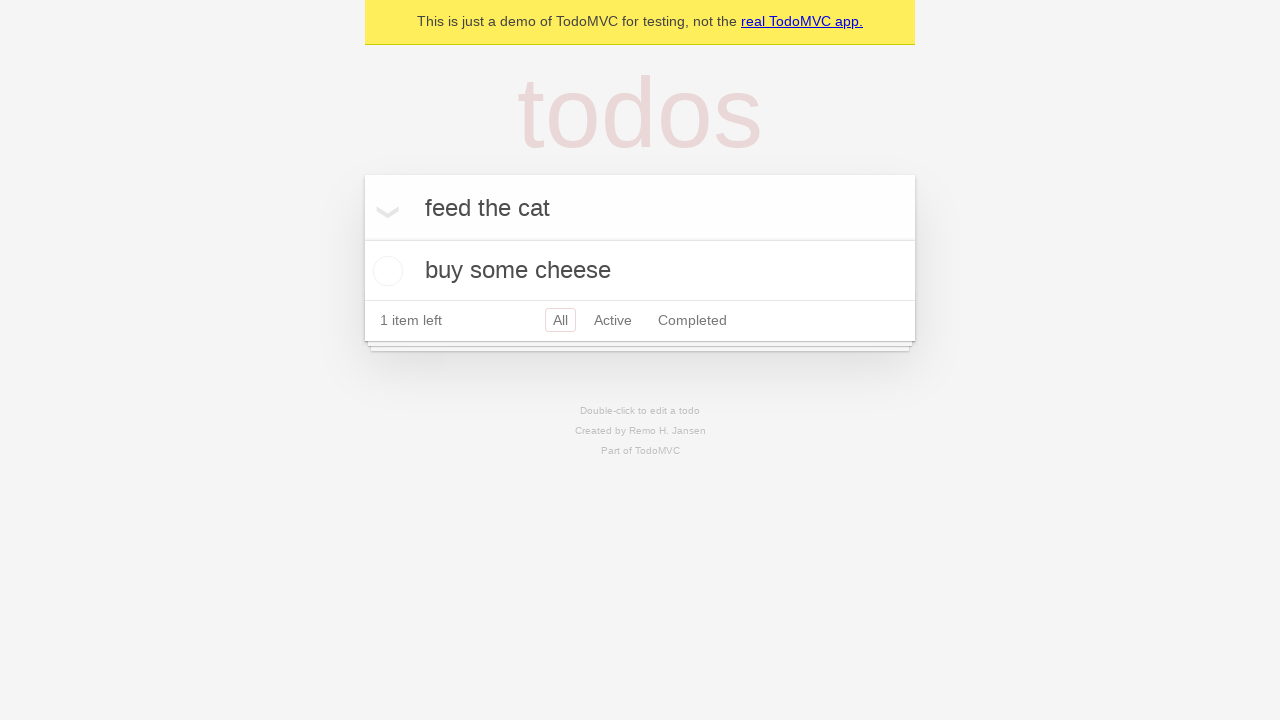

Pressed Enter to create second todo on internal:attr=[placeholder="What needs to be done?"i]
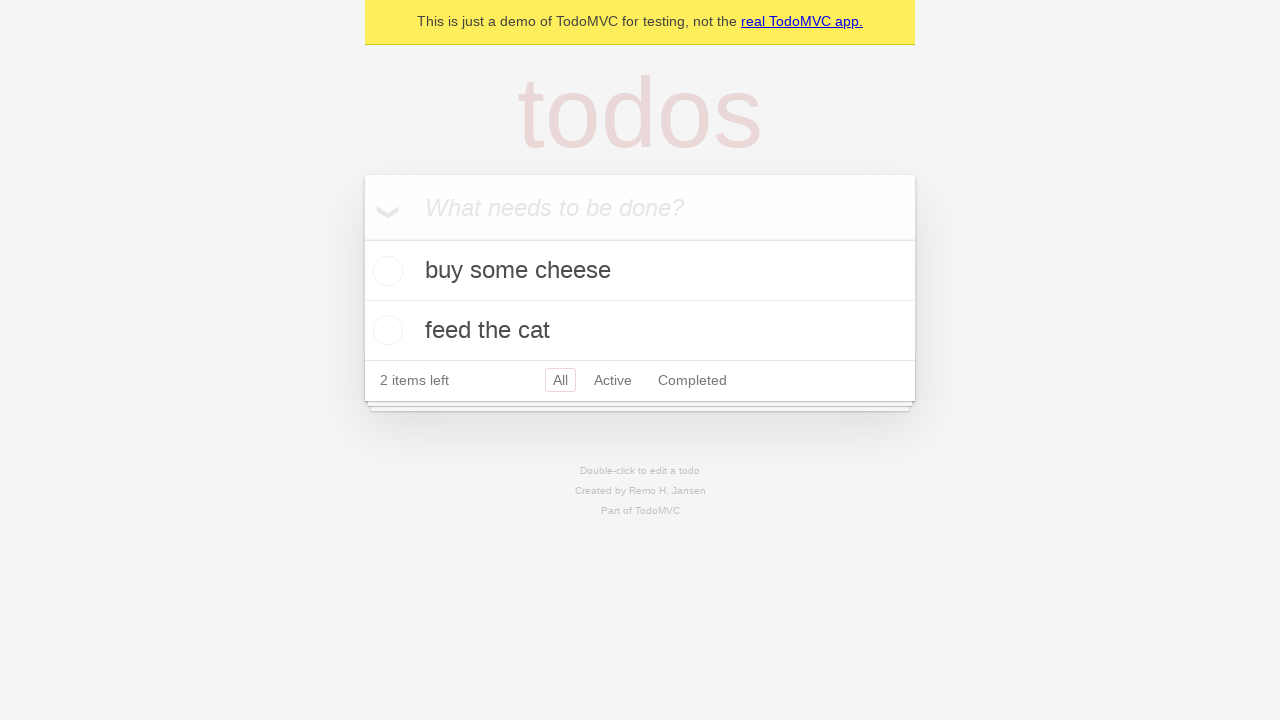

Filled third todo input with 'book a doctors appointment' on internal:attr=[placeholder="What needs to be done?"i]
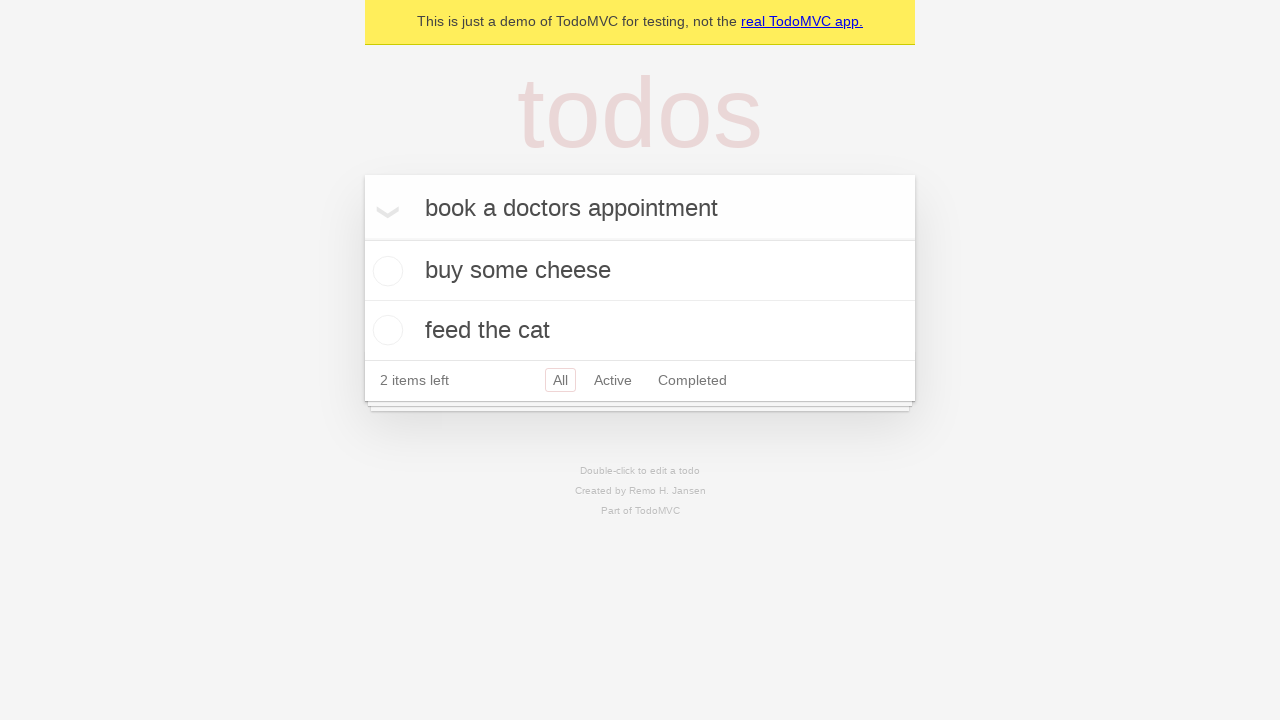

Pressed Enter to create third todo on internal:attr=[placeholder="What needs to be done?"i]
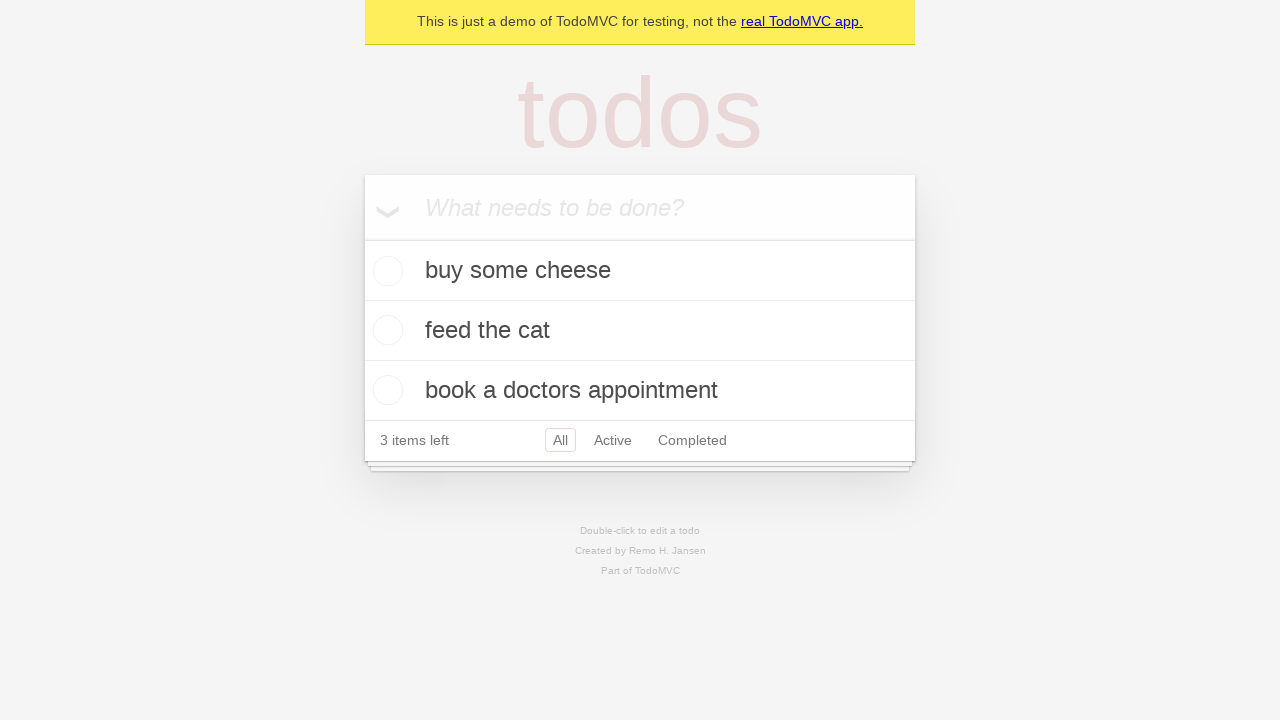

Double-clicked second todo to enter edit mode at (640, 331) on internal:testid=[data-testid="todo-item"s] >> nth=1
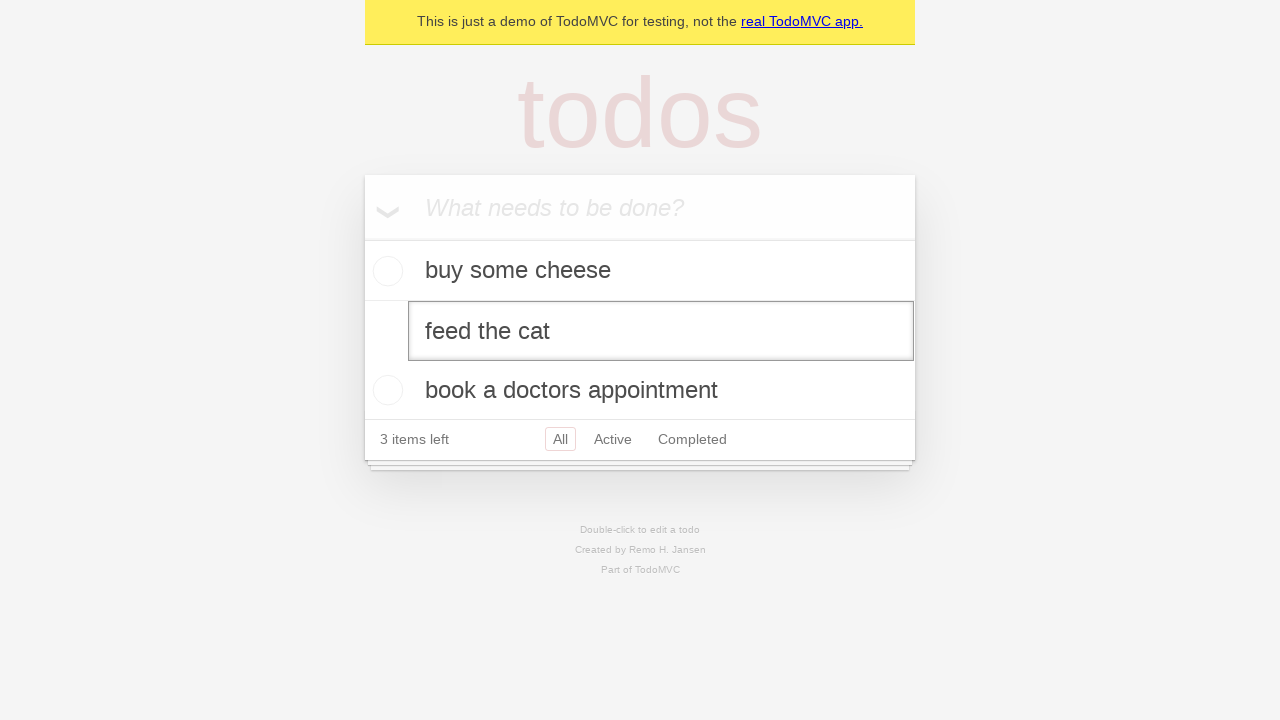

Filled edit textbox with 'buy some sausages' on internal:testid=[data-testid="todo-item"s] >> nth=1 >> internal:role=textbox[nam
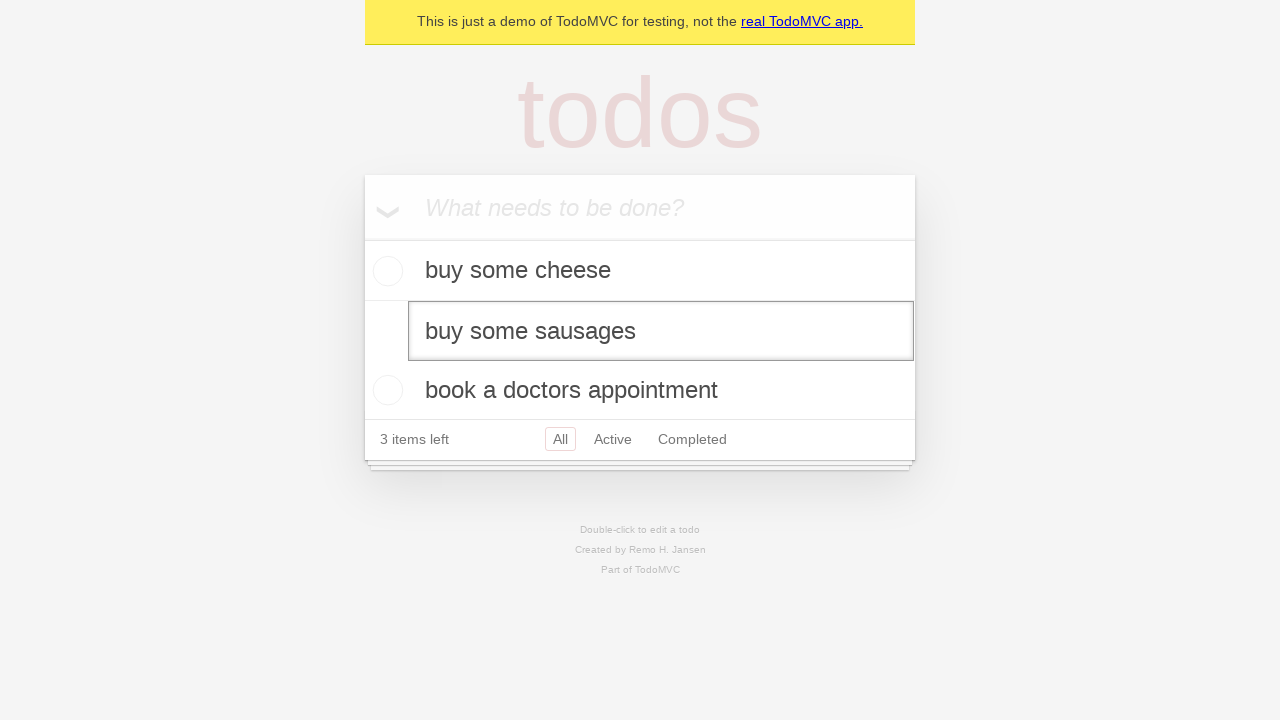

Dispatched blur event to save edited todo on focus loss
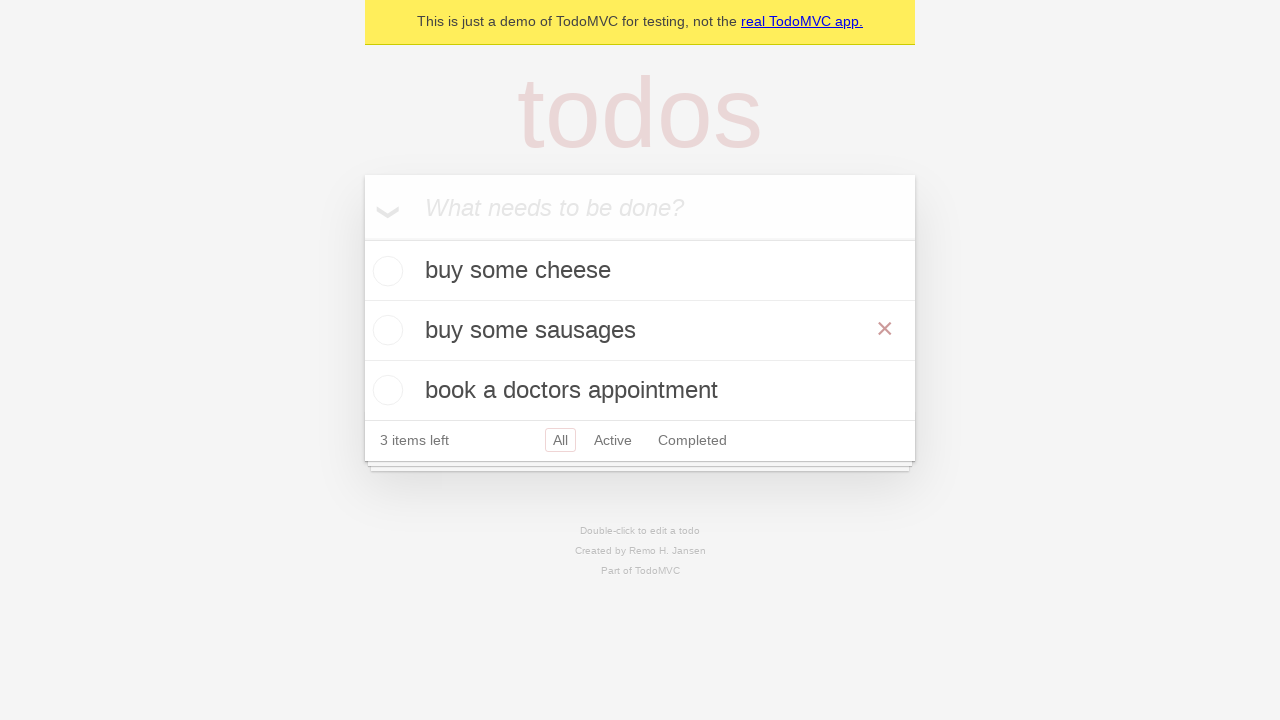

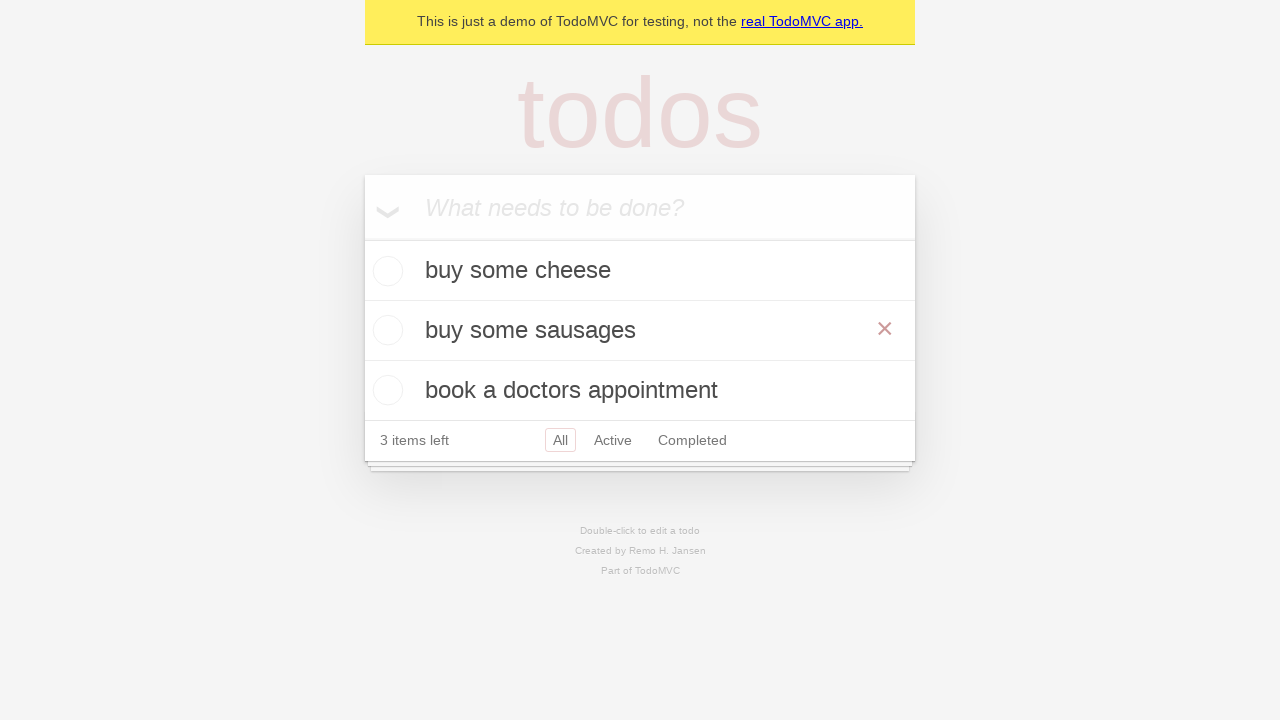